Tests slider interaction by clicking and dragging the slider element to change its value

Starting URL: https://demoqa.com/slider/

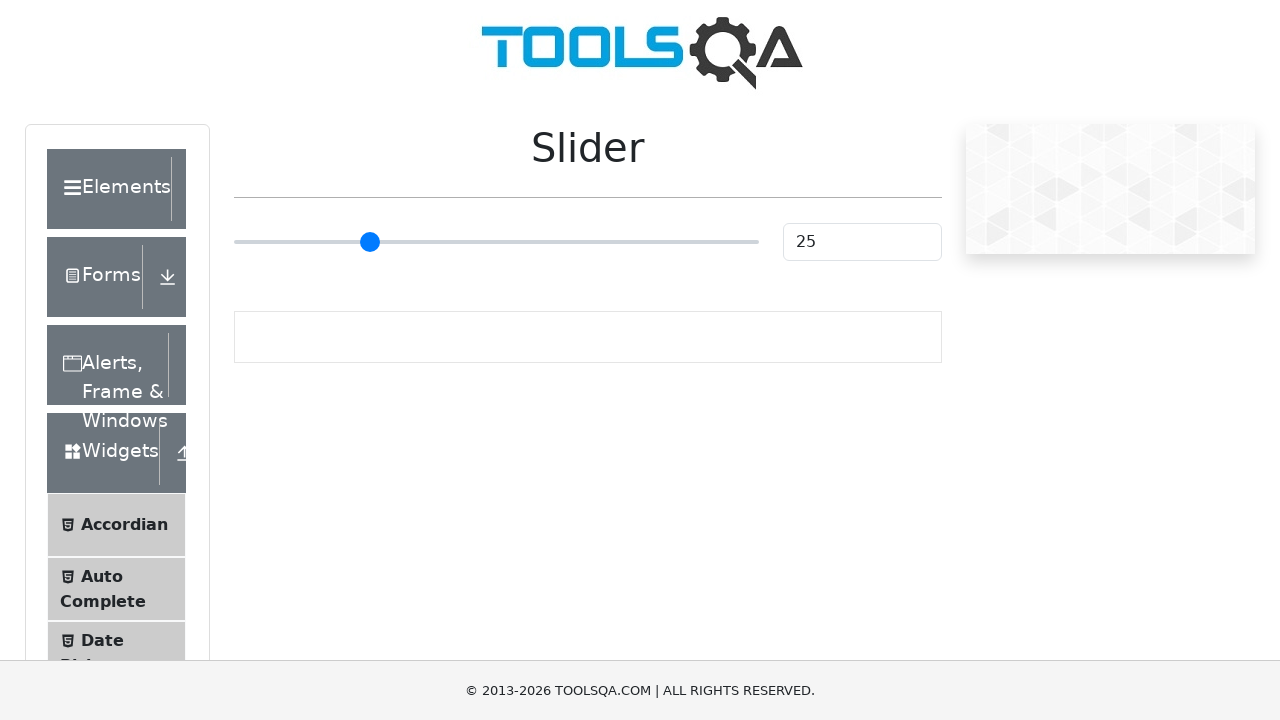

Waited for and located the slider element
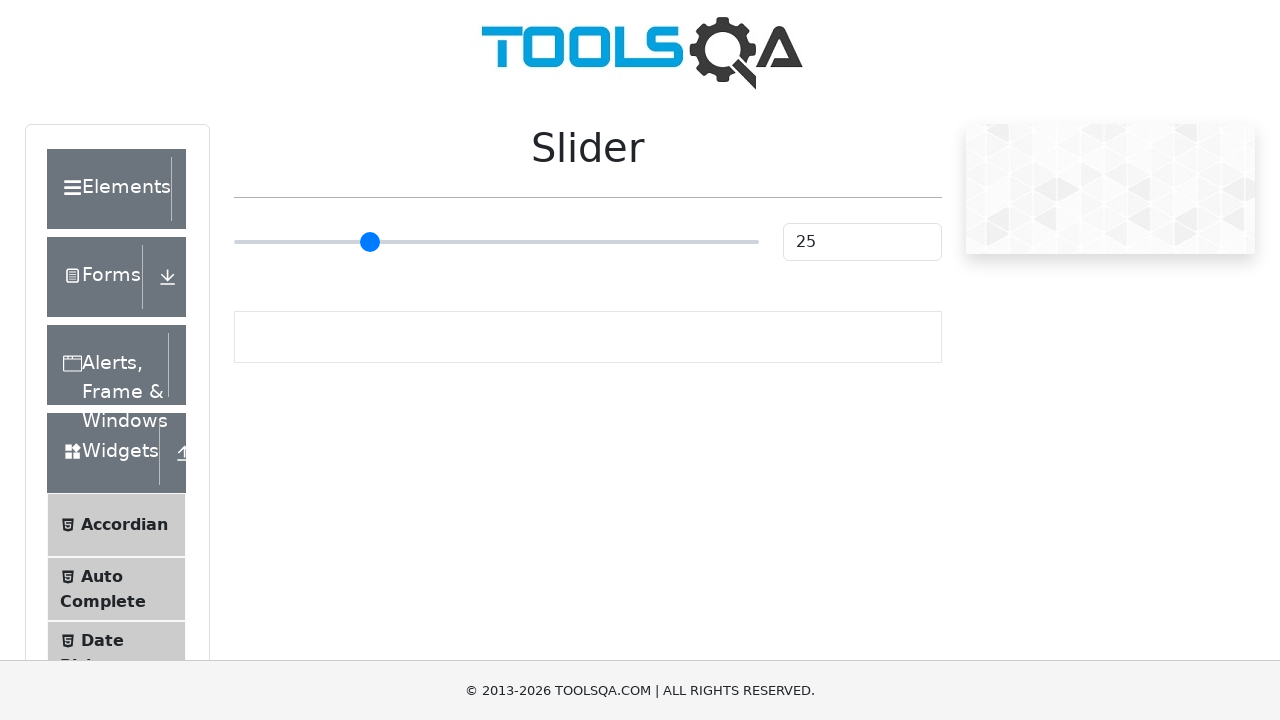

Retrieved bounding box of slider element
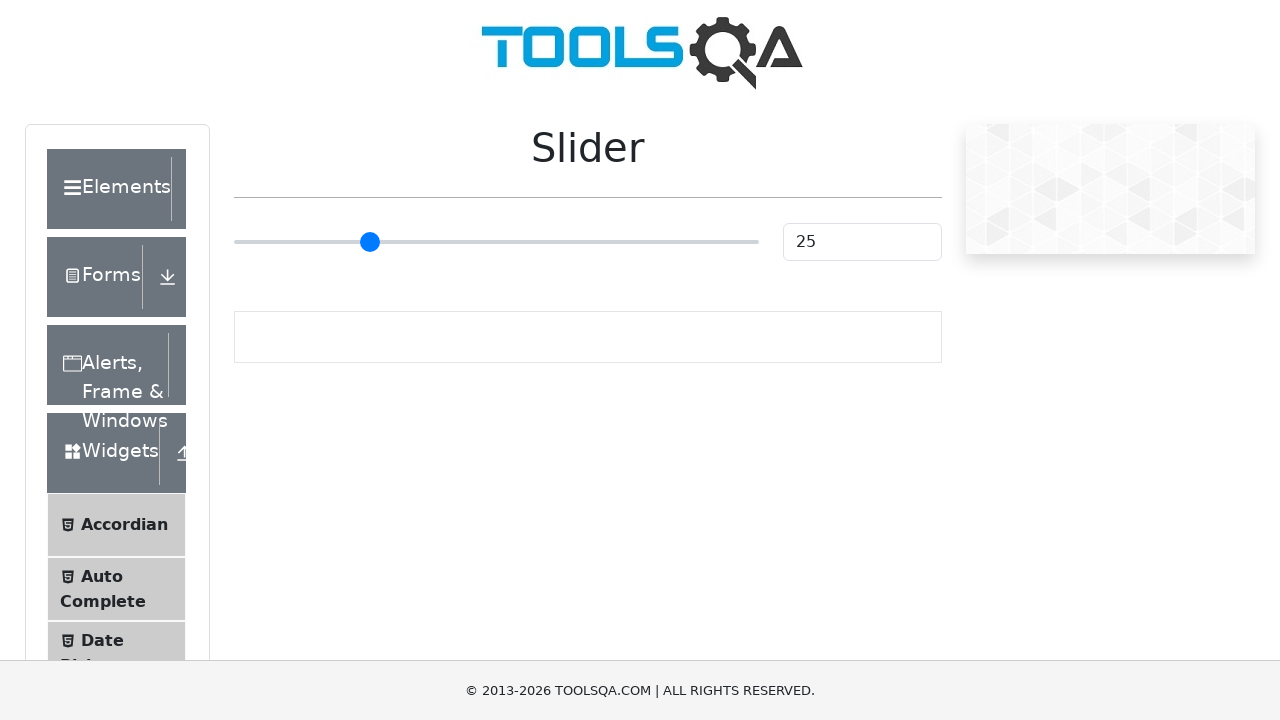

Moved mouse to center of slider at (496, 242)
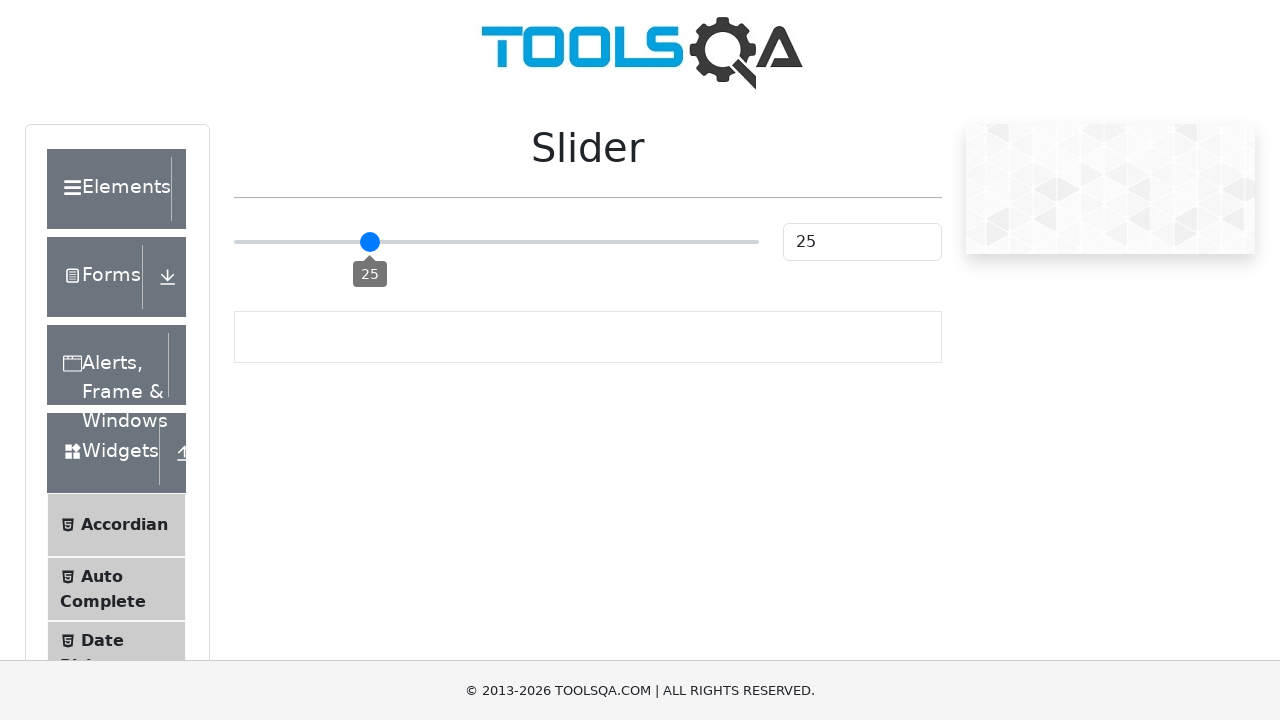

Pressed mouse button down on slider at (496, 242)
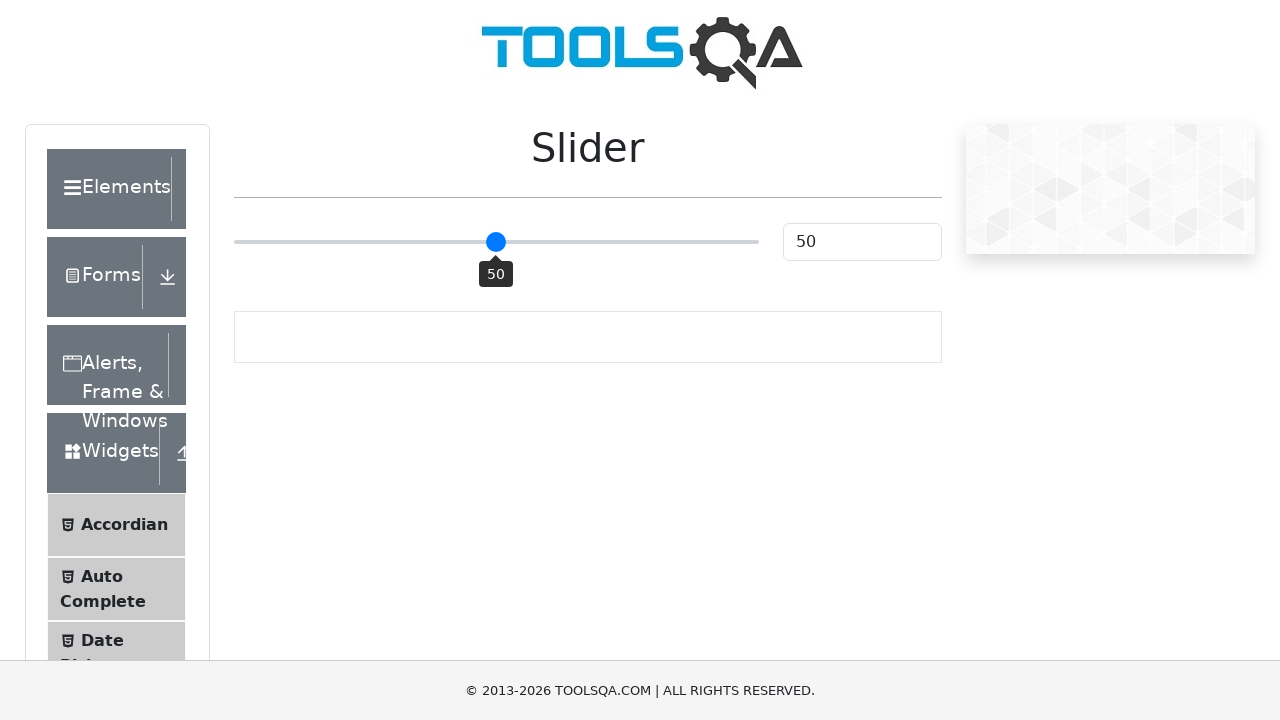

Dragged slider 150 pixels to the right at (646, 242)
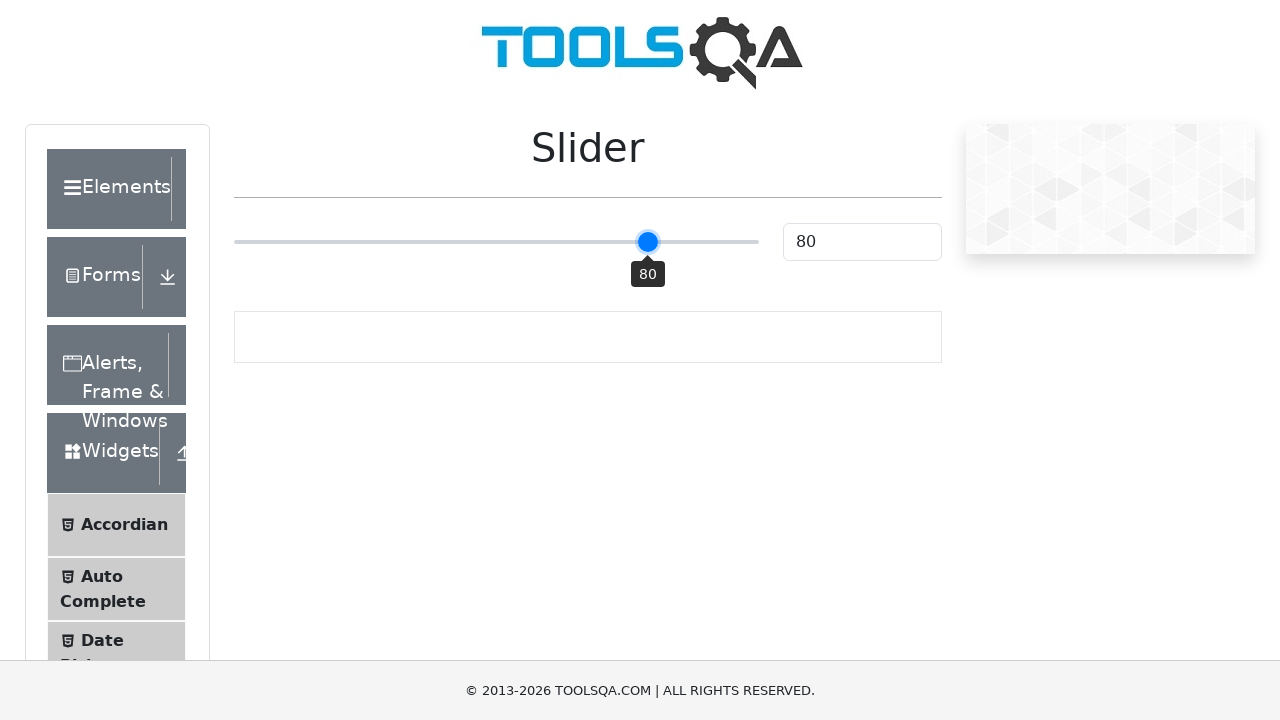

Released mouse button to complete slider drag at (646, 242)
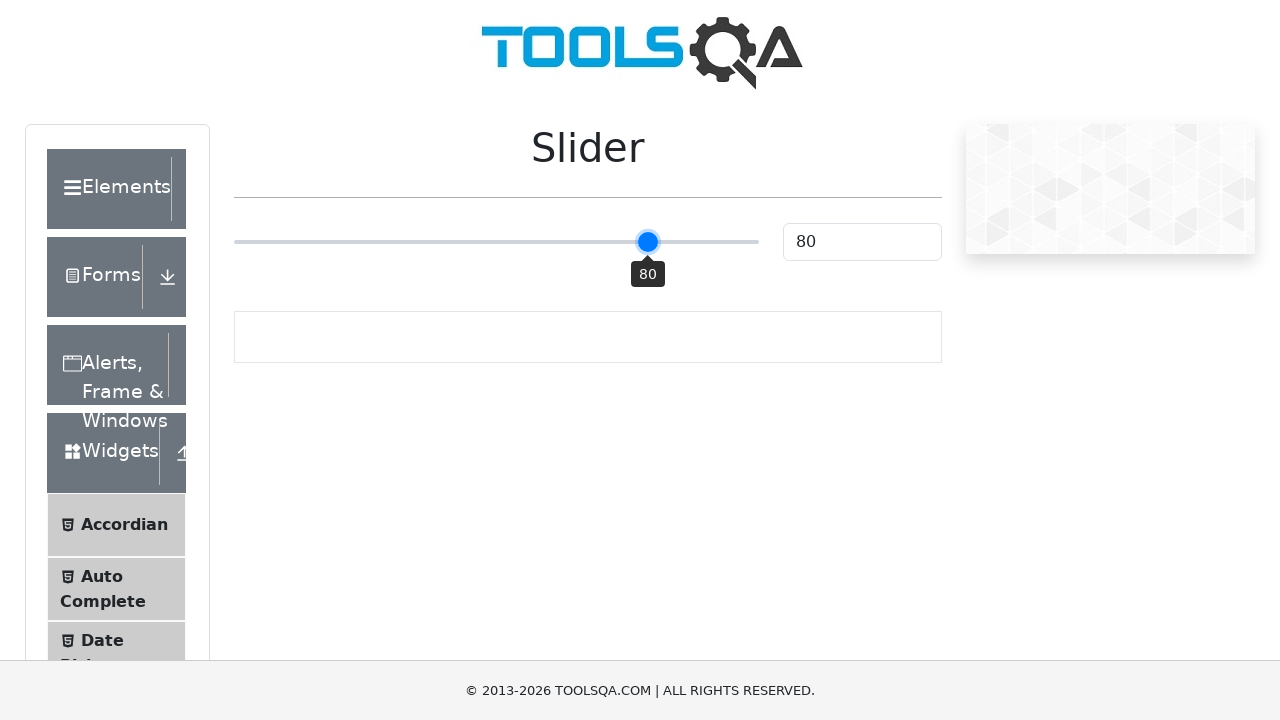

Verified slider is visible after drag action
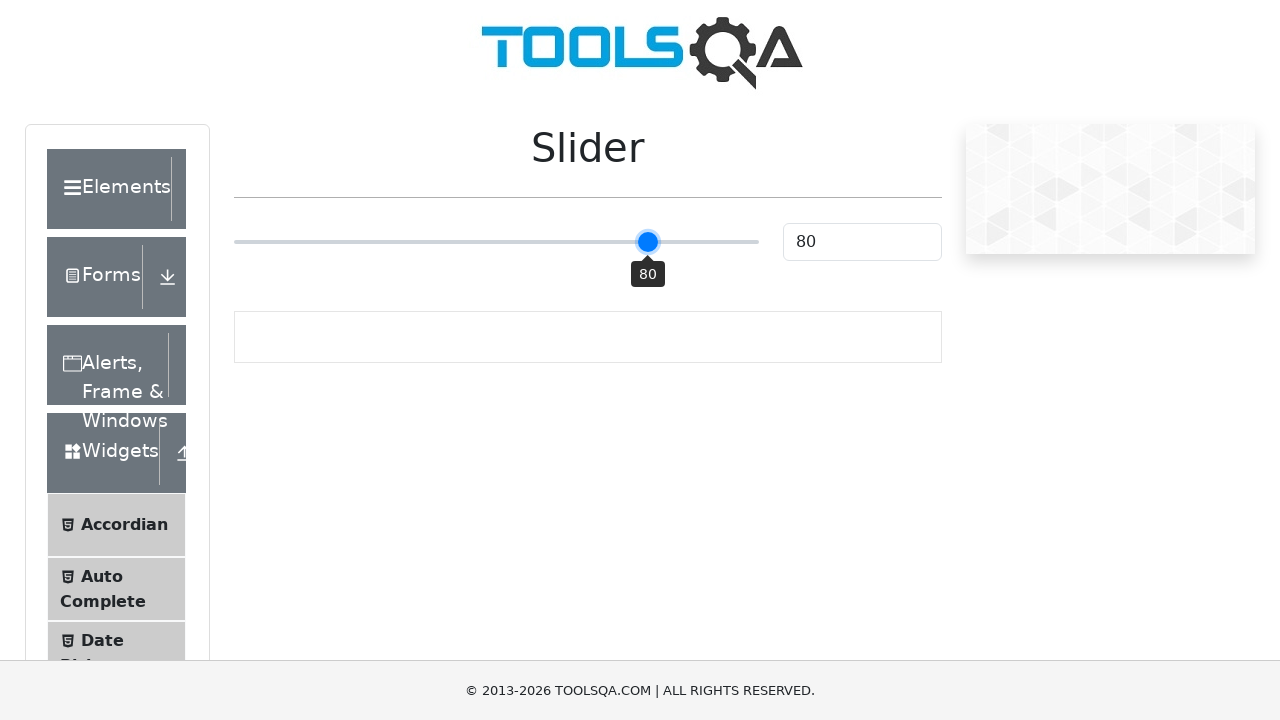

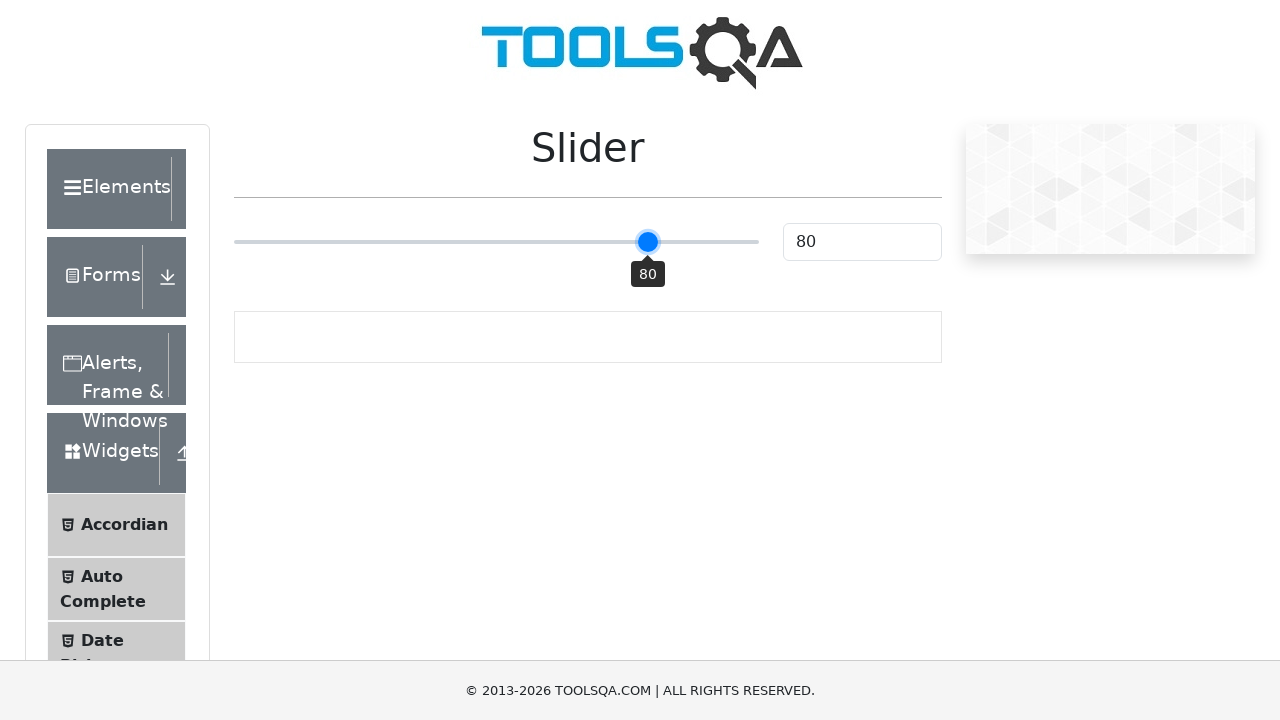